Tests dynamic content loading by clicking a start button and waiting for content to appear

Starting URL: http://the-internet.herokuapp.com/dynamic_loading/2

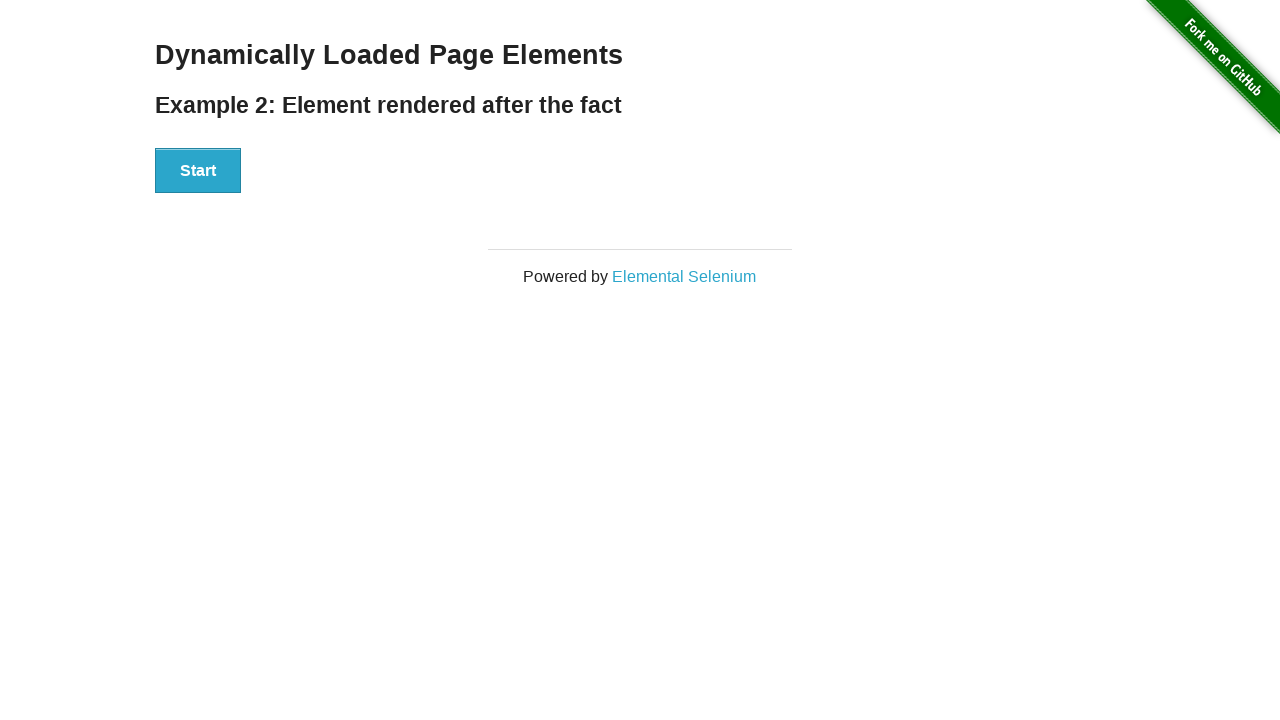

Navigated to dynamic loading page
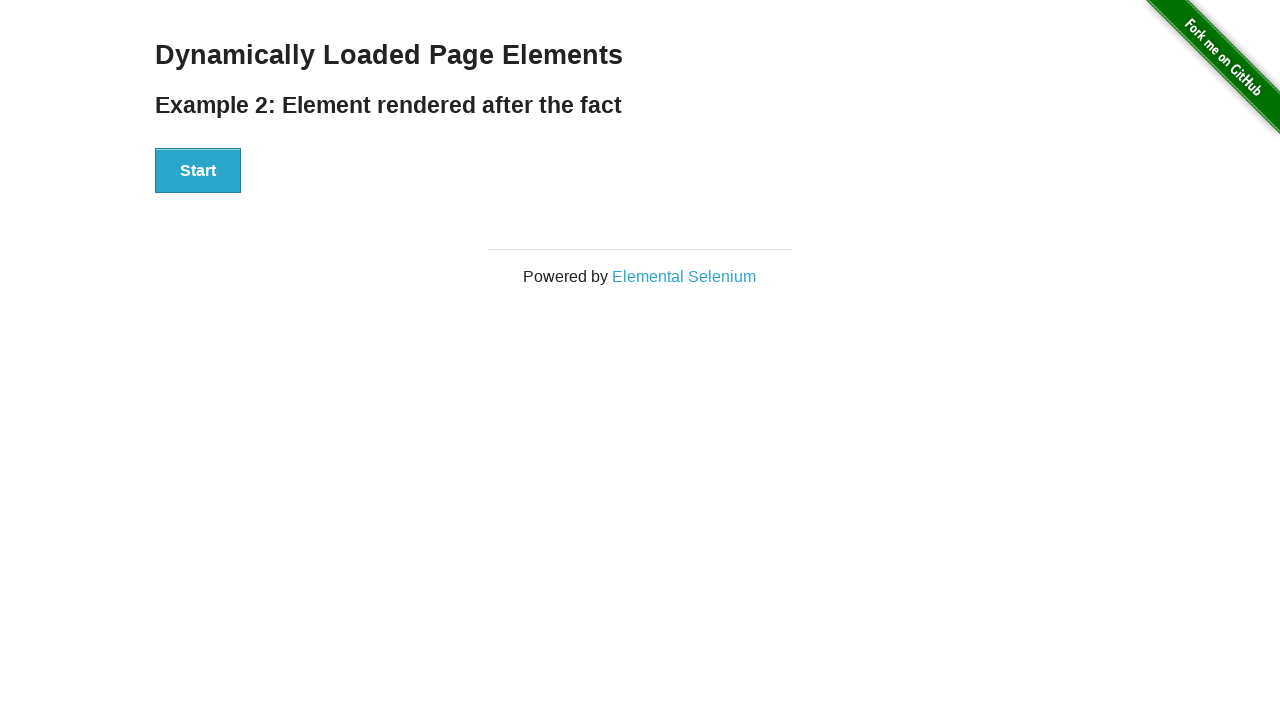

Clicked start button to trigger dynamic content loading at (198, 171) on #start > button
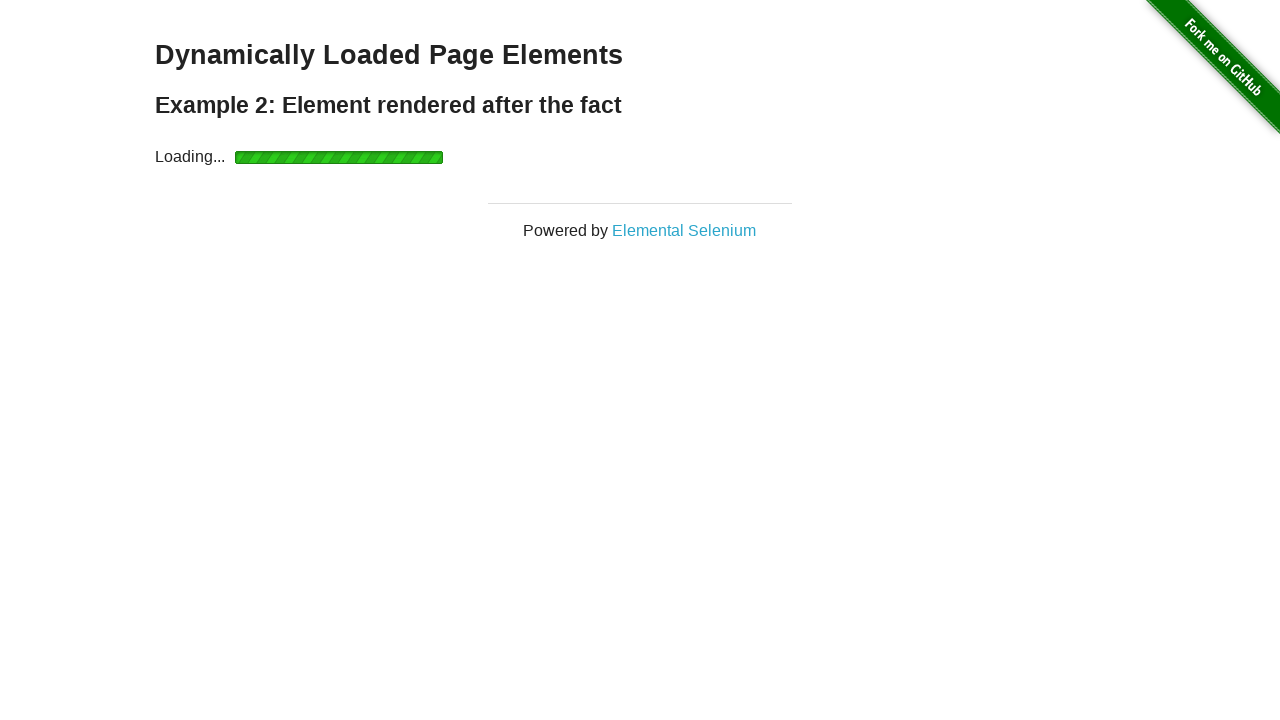

Dynamic content finished loading - finish element is visible
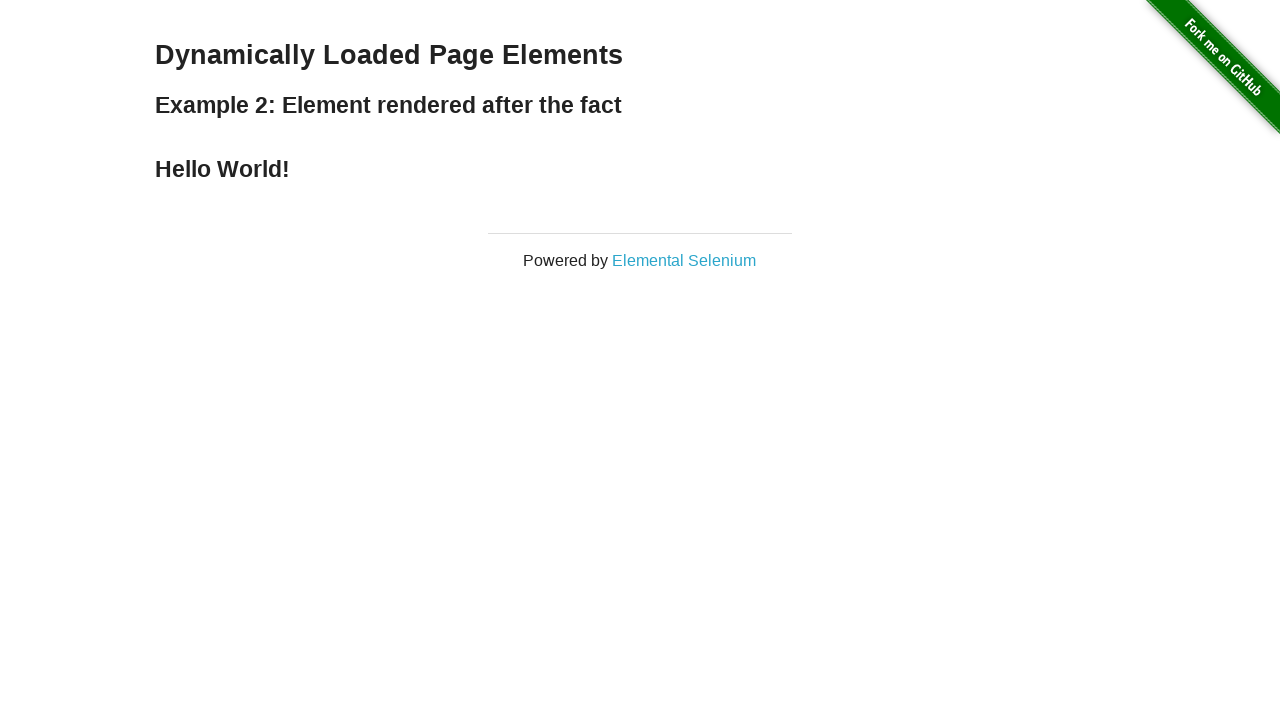

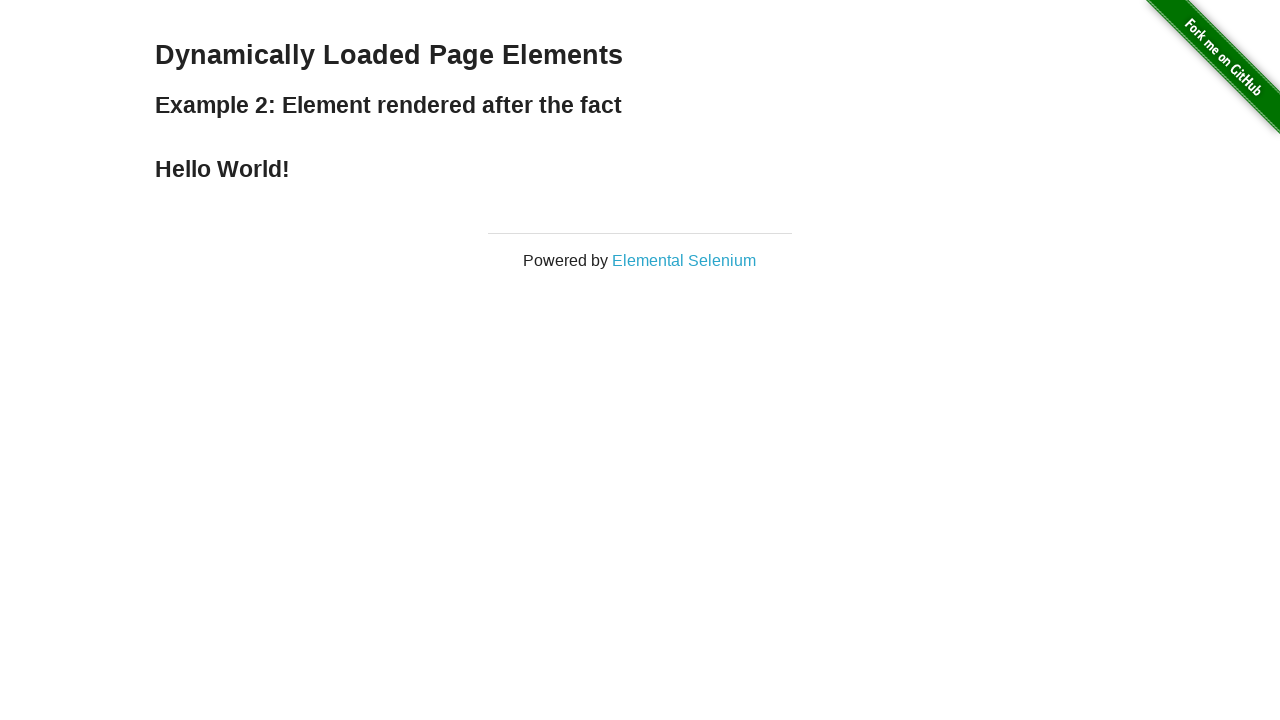